Tests checkbox interaction by finding all checkboxes on the page, clicking the first three, and toggling them off if they become selected.

Starting URL: https://testautomationpractice.blogspot.com/

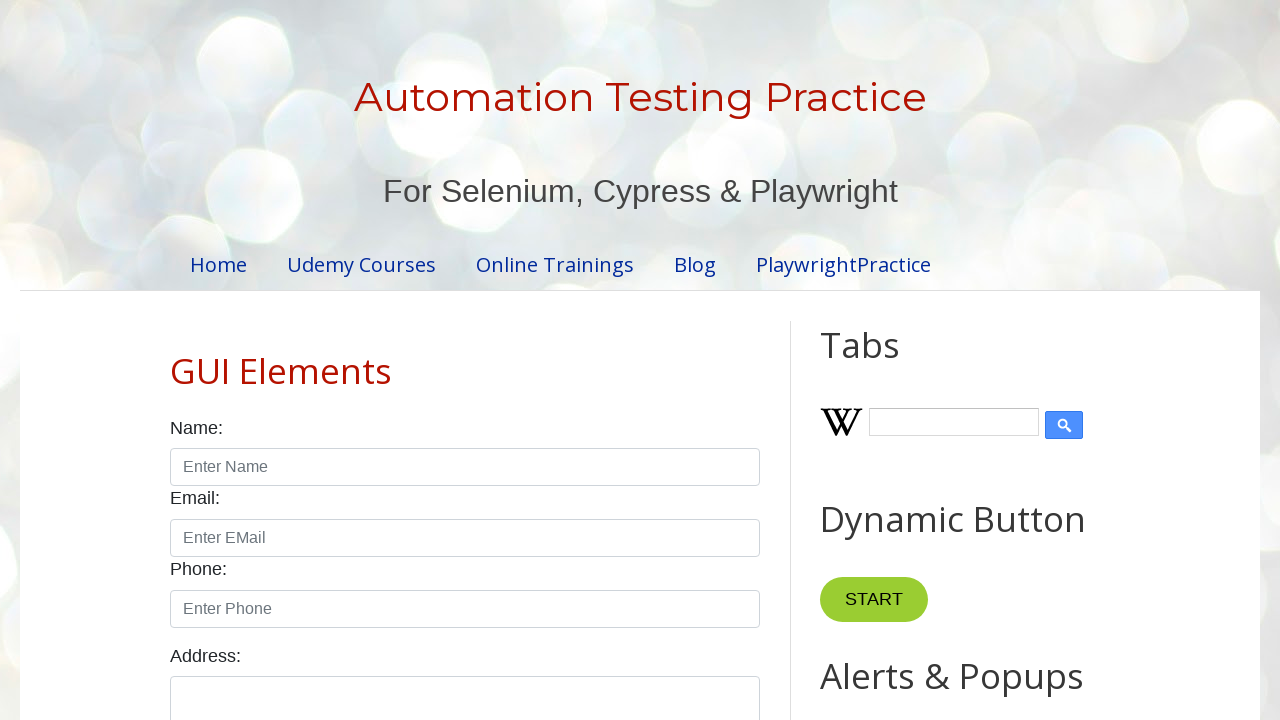

Waited for checkboxes to be present on the page
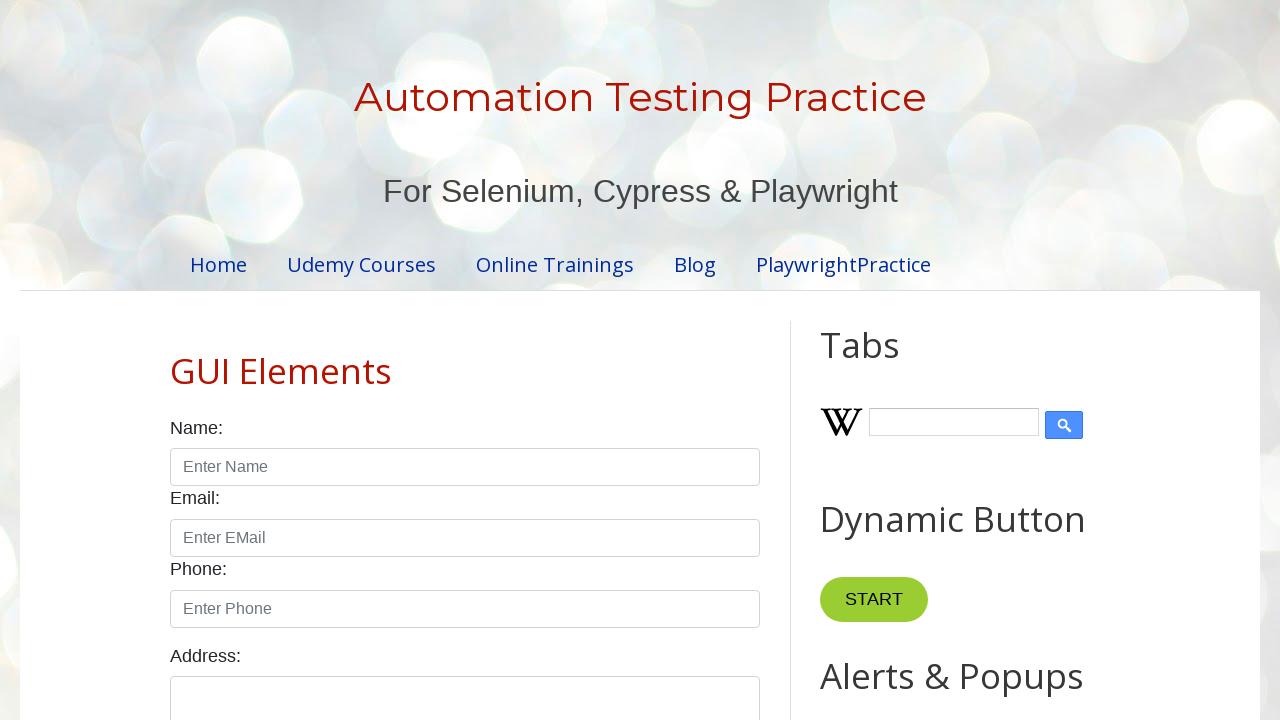

Located all checkboxes on the page
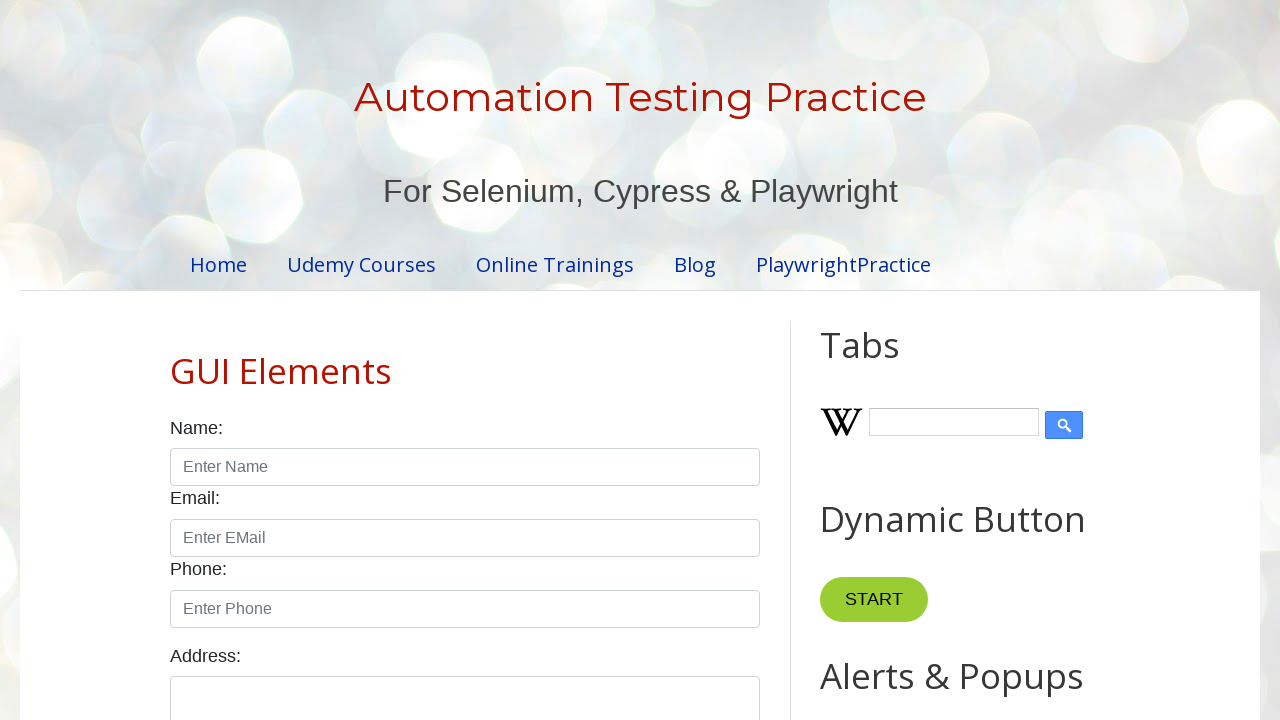

Clicked checkbox 1 at (176, 360) on input.form-check-input[type='checkbox'] >> nth=0
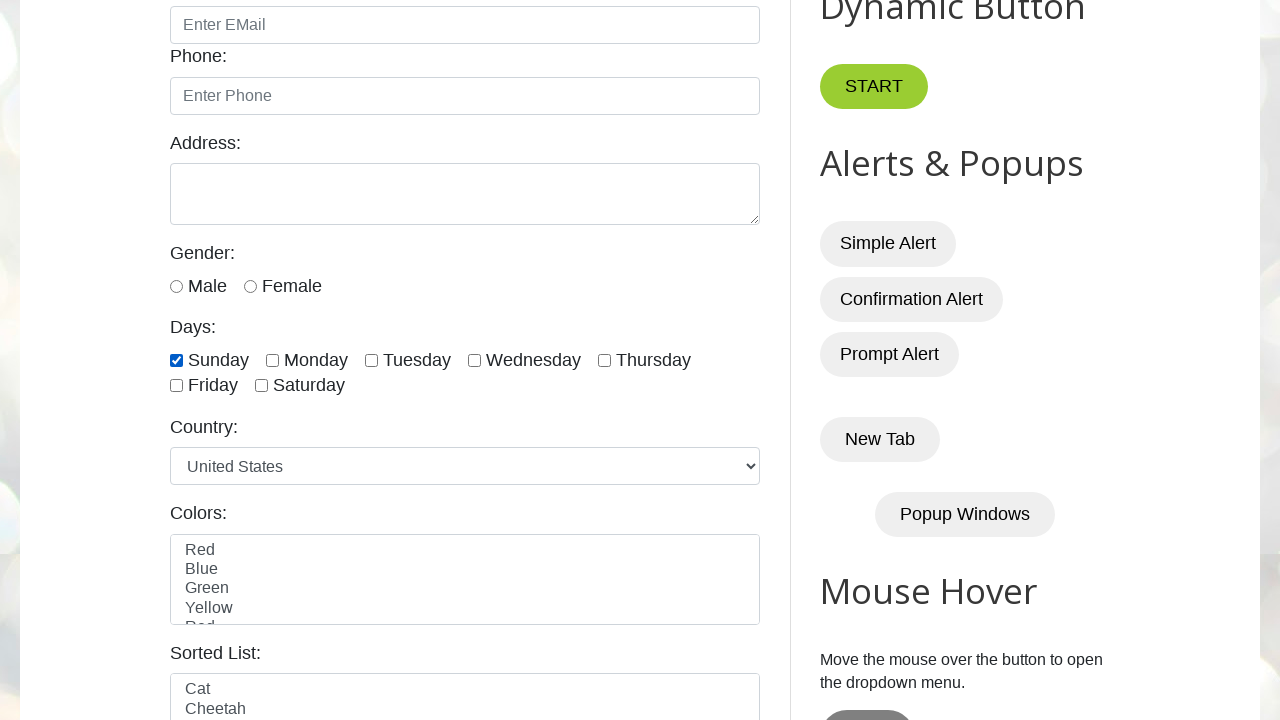

Checkbox 1 was selected, clicked again to deselect at (176, 360) on input.form-check-input[type='checkbox'] >> nth=0
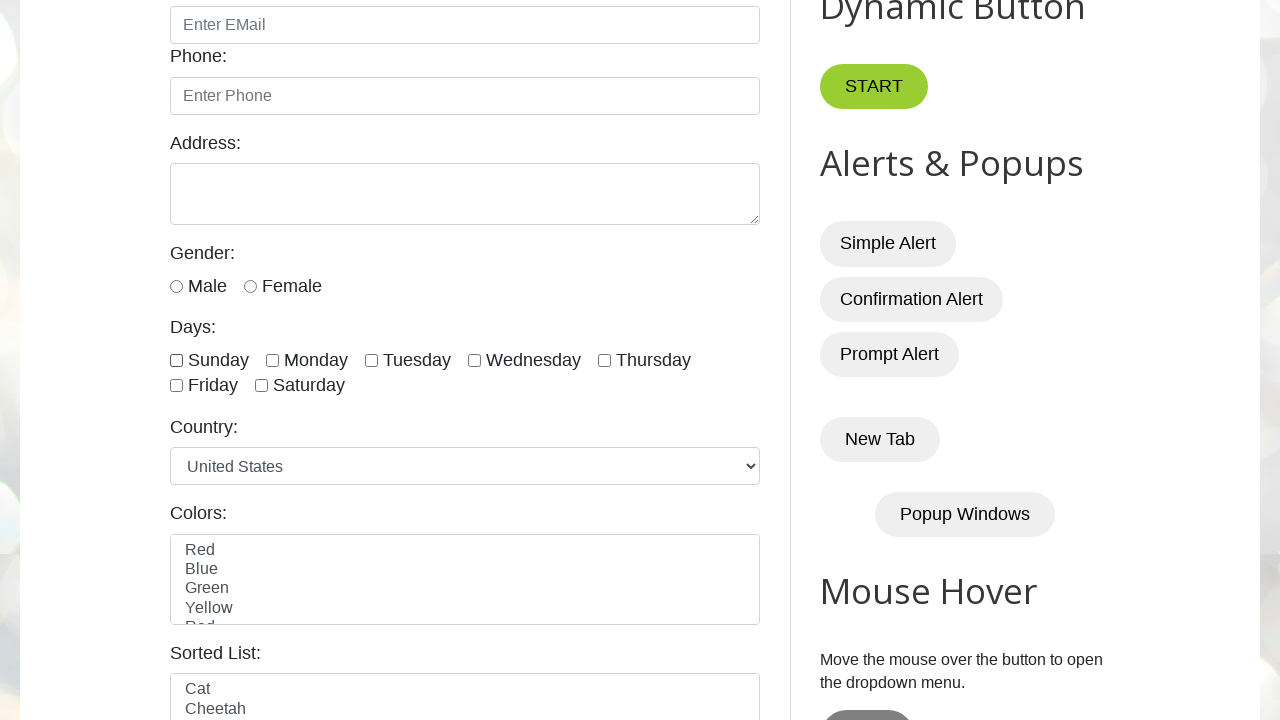

Clicked checkbox 2 at (272, 360) on input.form-check-input[type='checkbox'] >> nth=1
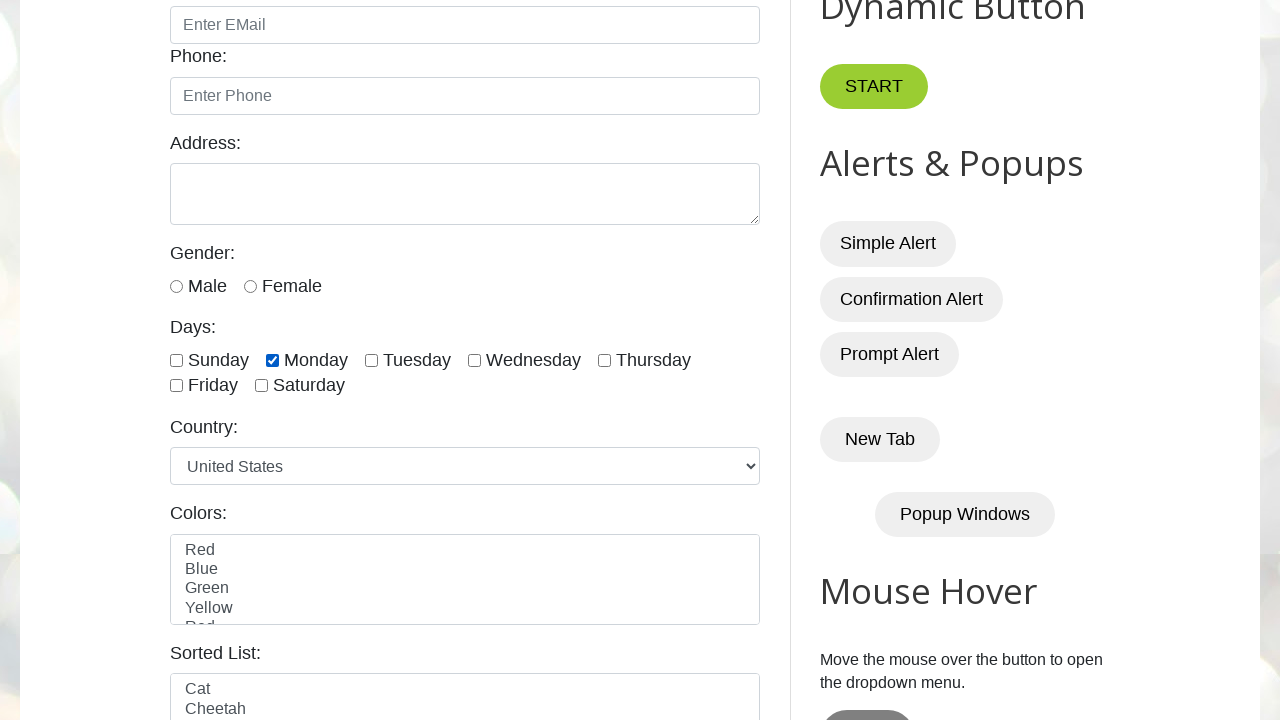

Checkbox 2 was selected, clicked again to deselect at (272, 360) on input.form-check-input[type='checkbox'] >> nth=1
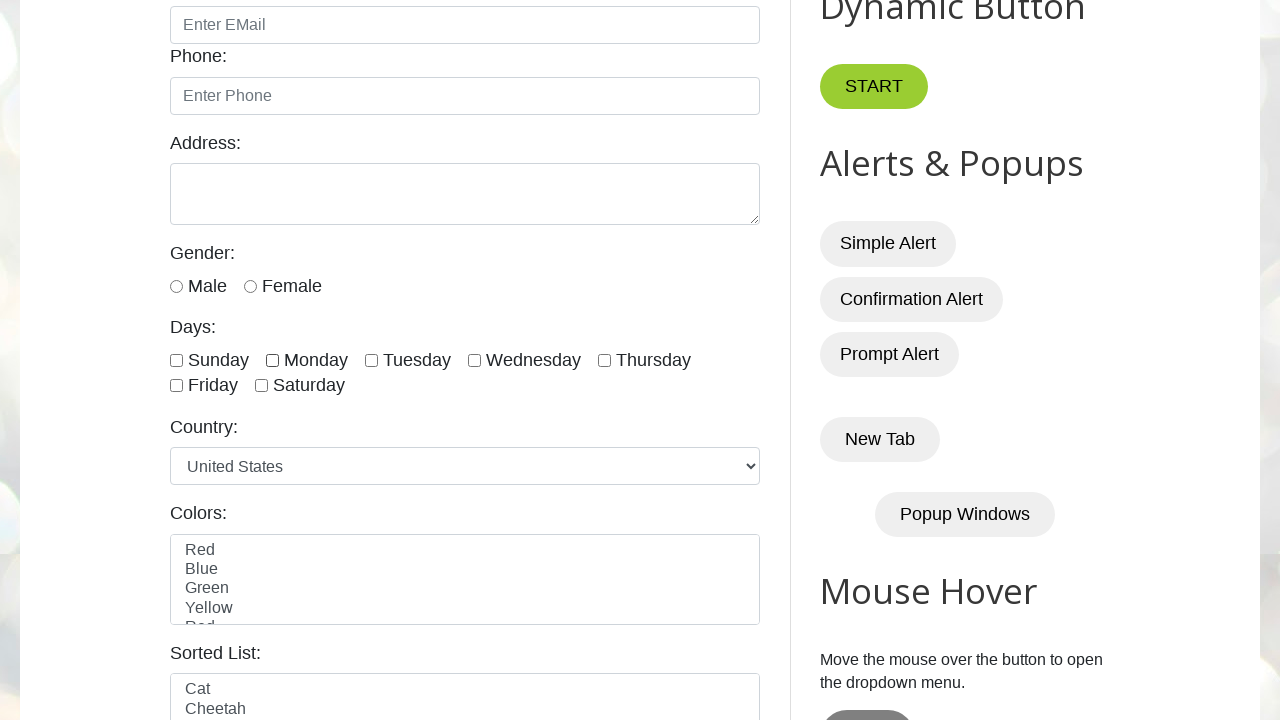

Clicked checkbox 3 at (372, 360) on input.form-check-input[type='checkbox'] >> nth=2
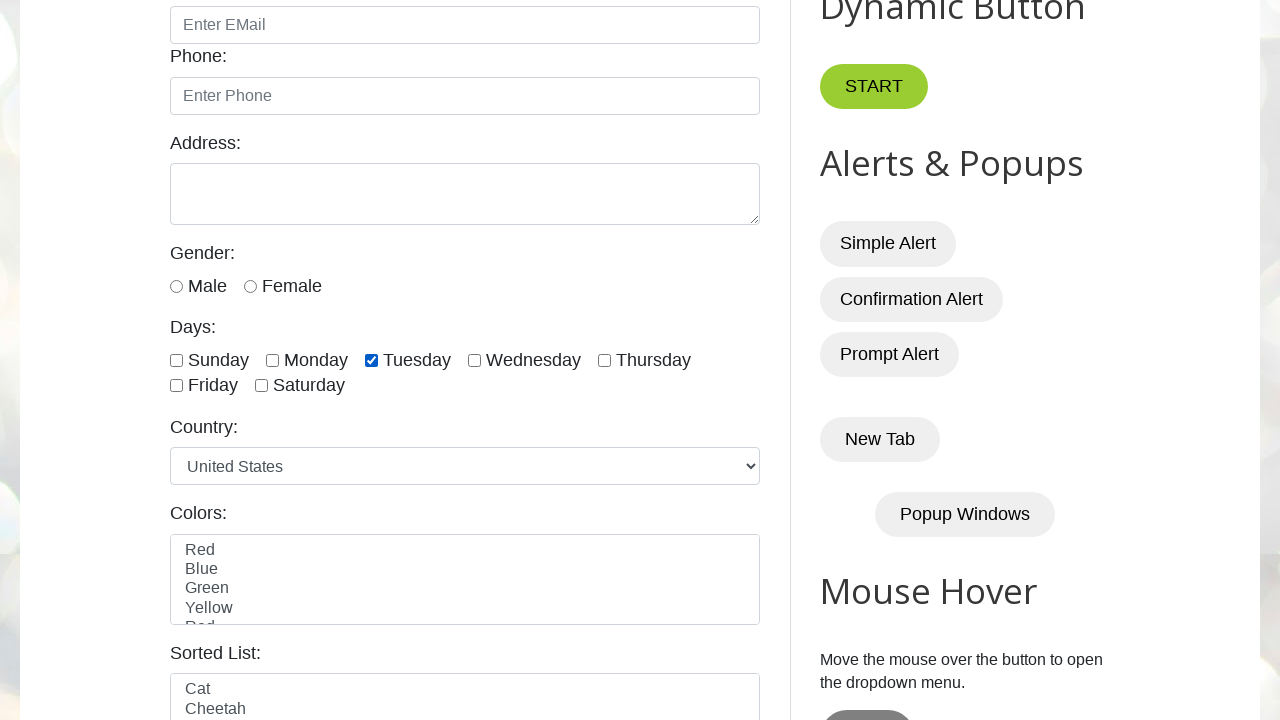

Checkbox 3 was selected, clicked again to deselect at (372, 360) on input.form-check-input[type='checkbox'] >> nth=2
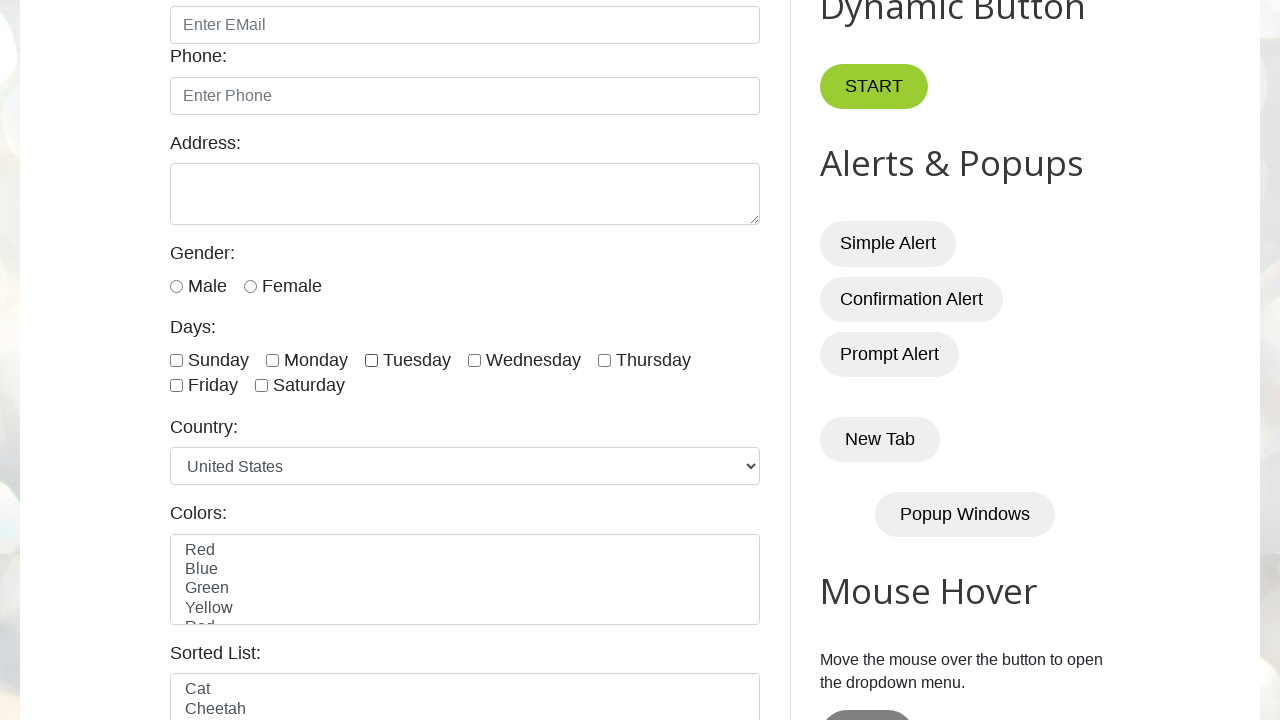

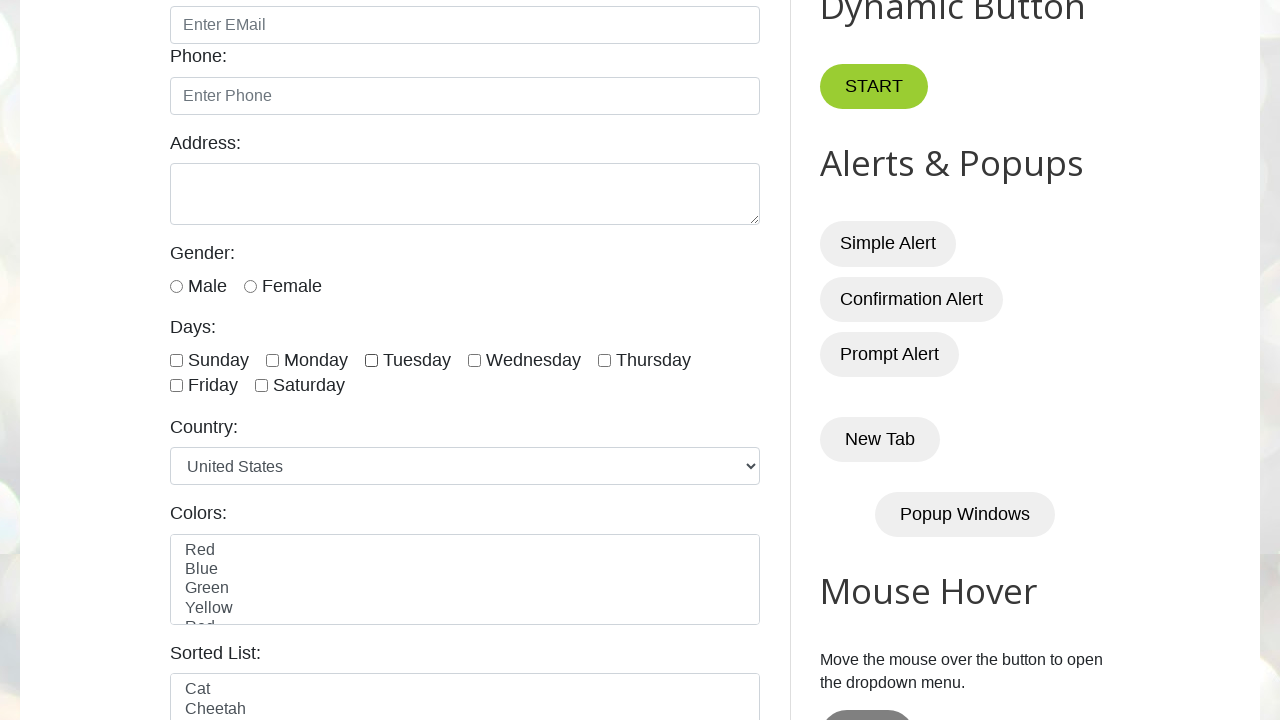